Tests the GreenCart landing page search functionality by searching for a product using a short name and verifying the product appears

Starting URL: https://rahulshettyacademy.com/seleniumPractise/#/

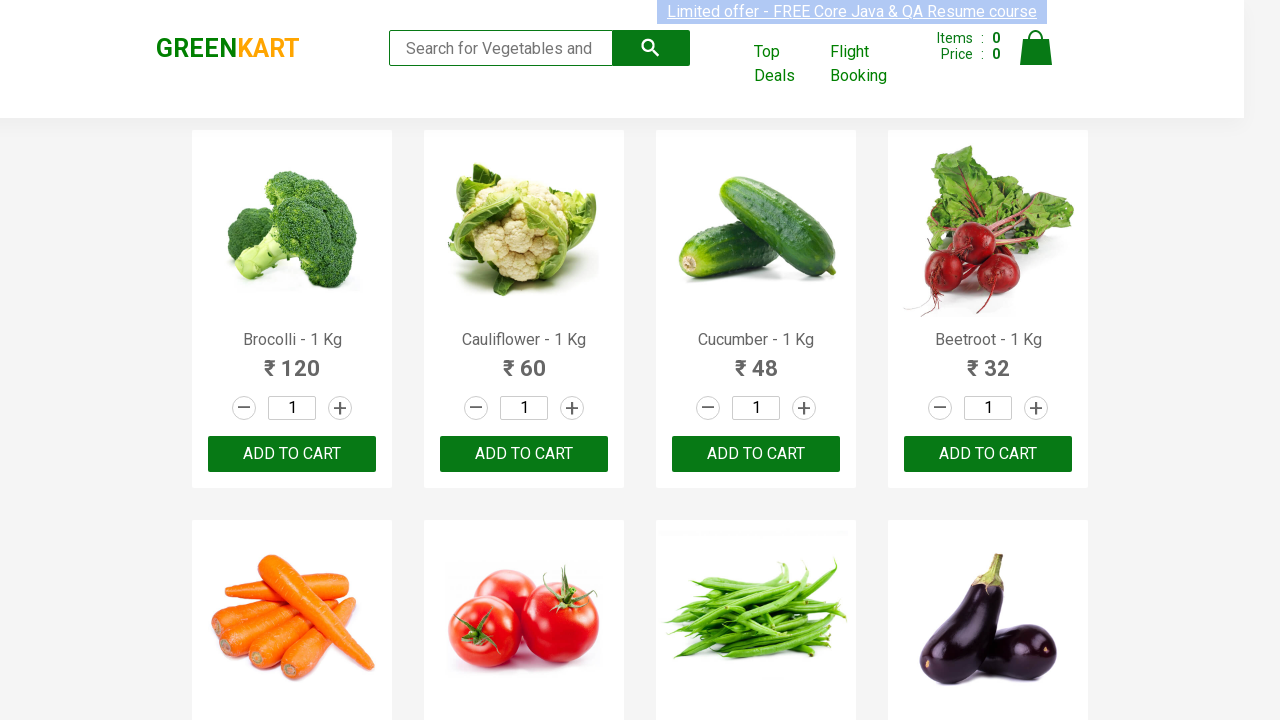

Filled search input with 'Tom' to search for product using shortname on input.search-keyword
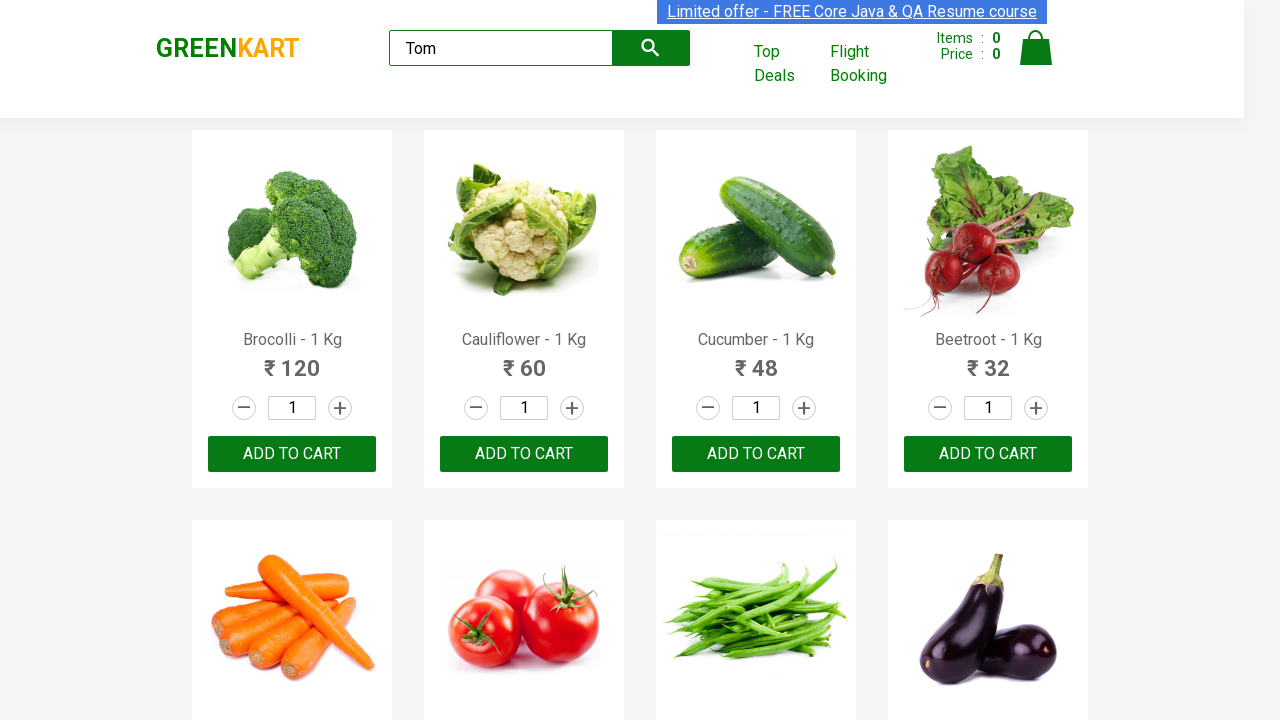

Waited 2 seconds for search results to update
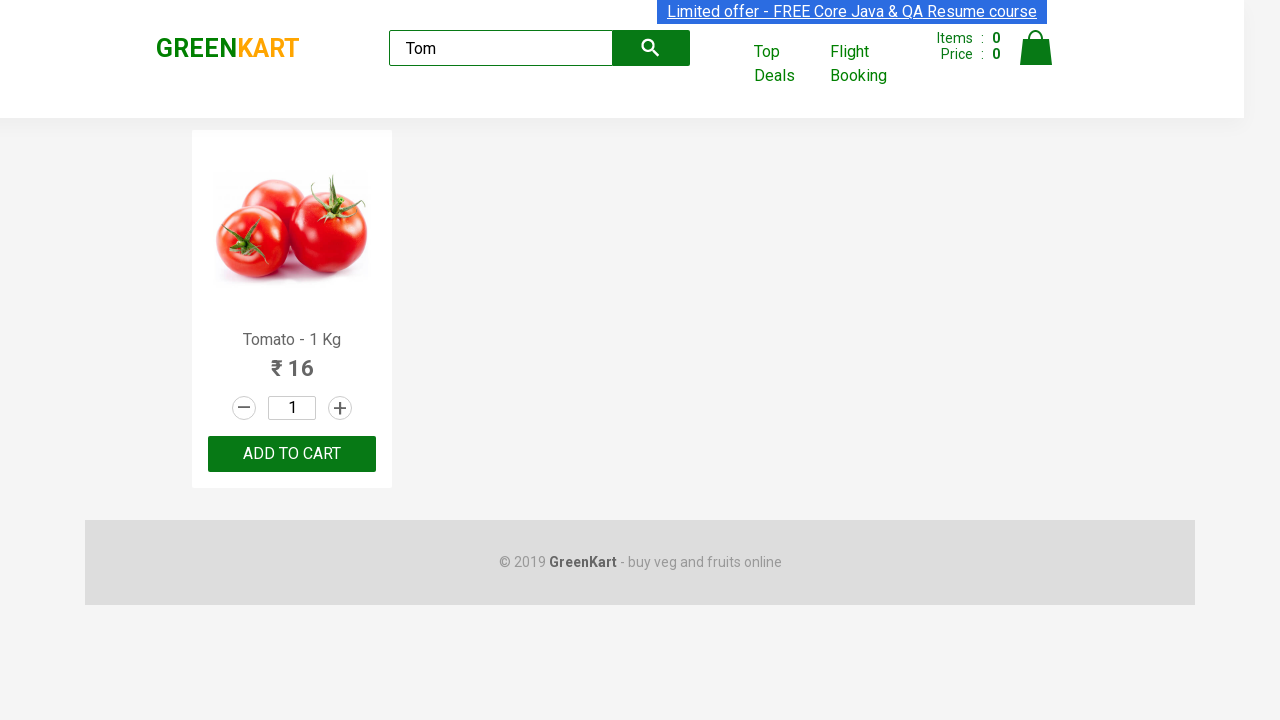

Verified product name is visible in search results
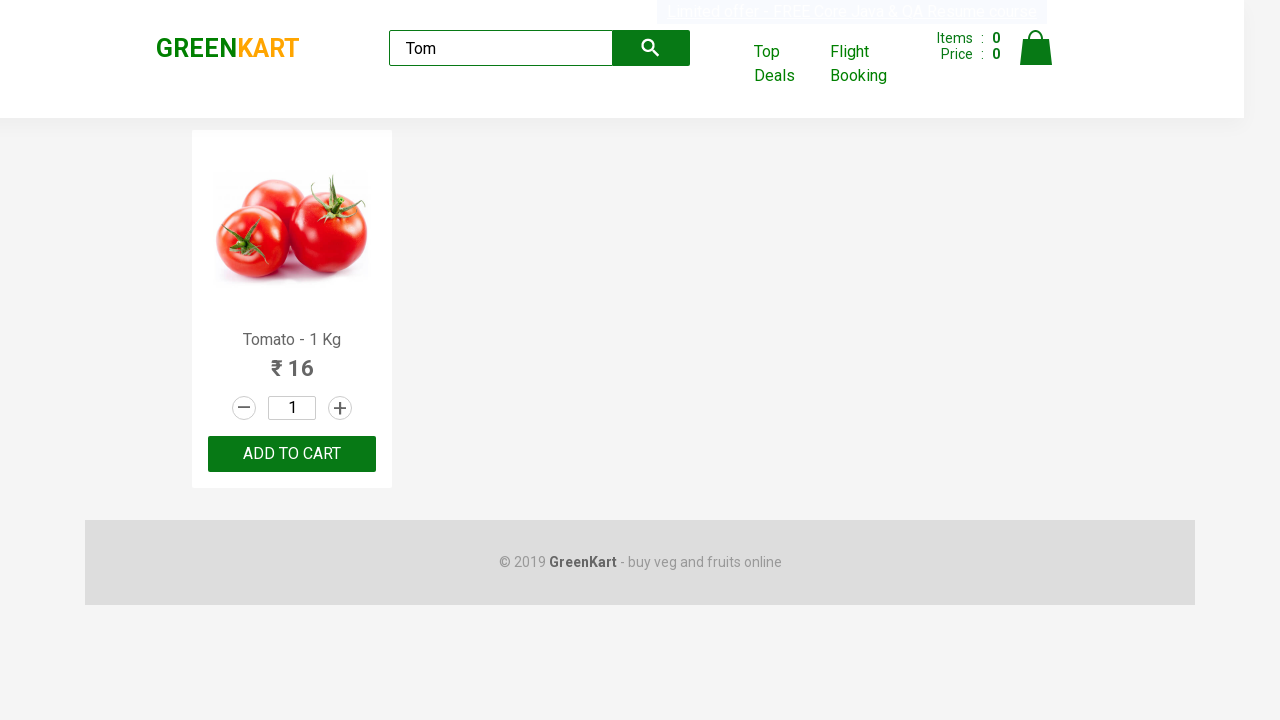

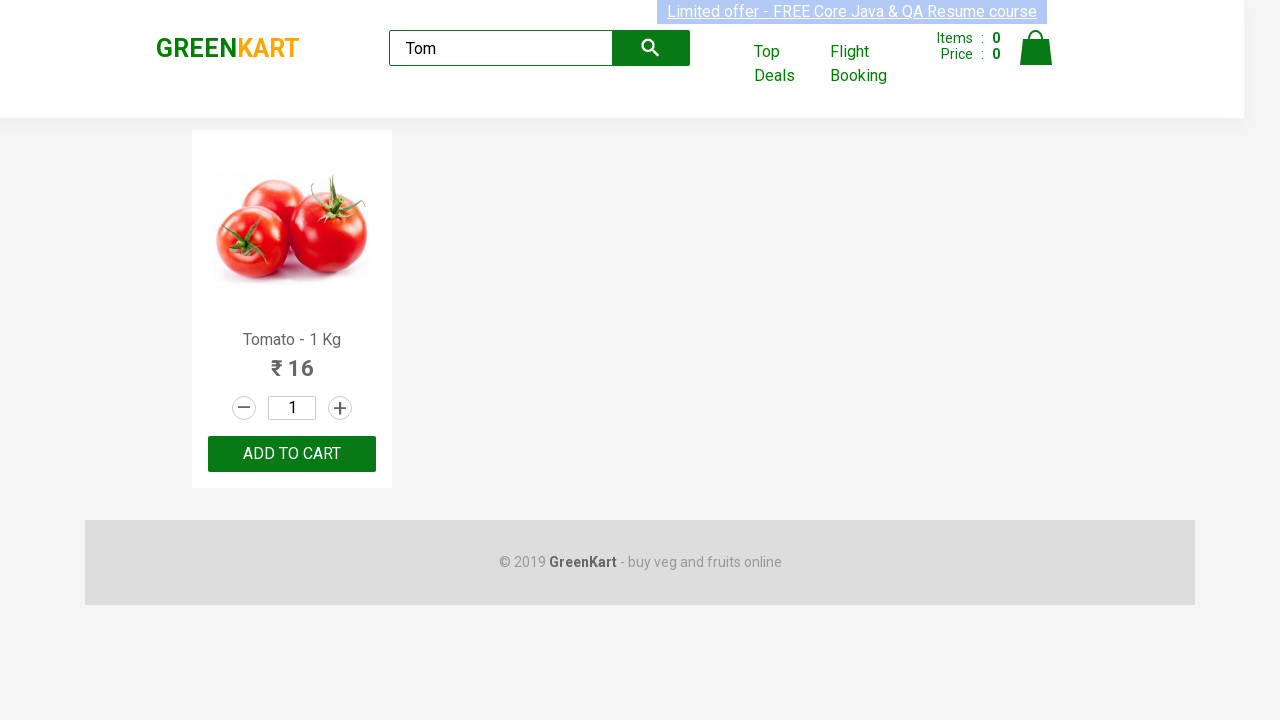